Tests radio button interaction by finding a group of radio buttons, iterating through them, and selecting the one with the value "Cheese"

Starting URL: http://www.echoecho.com/htmlforms10.htm

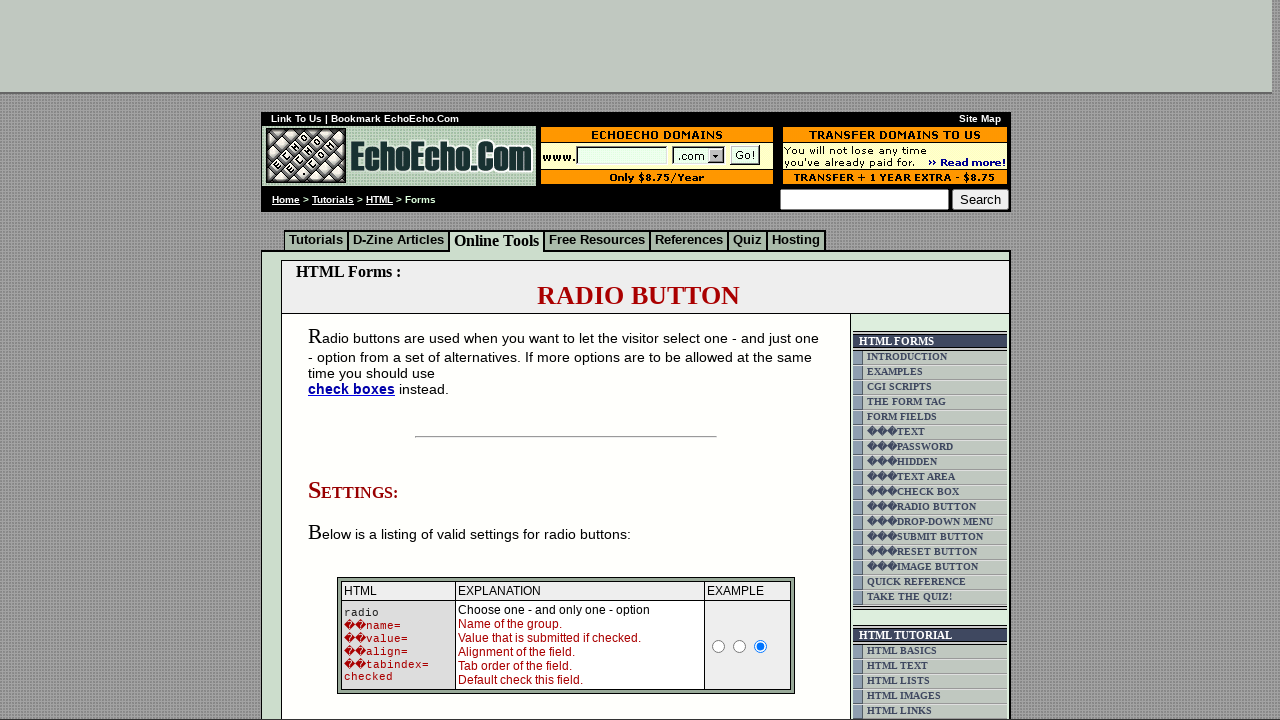

Navigated to radio button form page
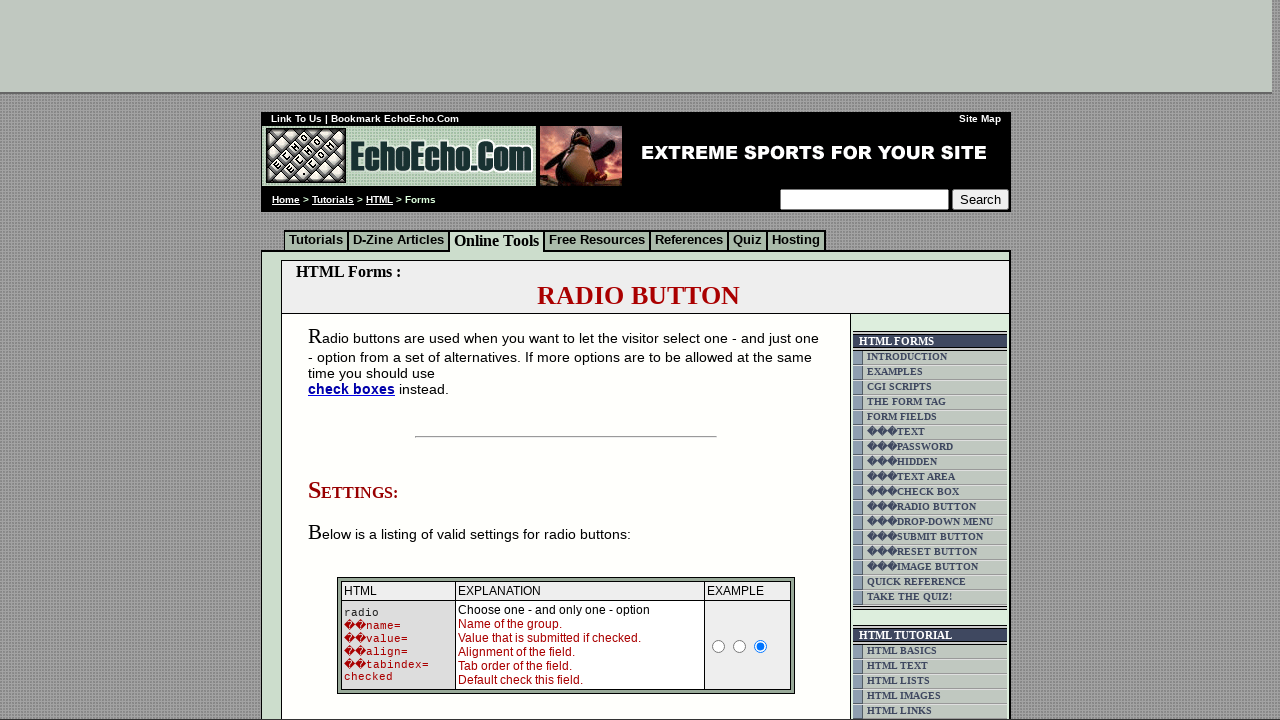

Located radio button group with name 'group1'
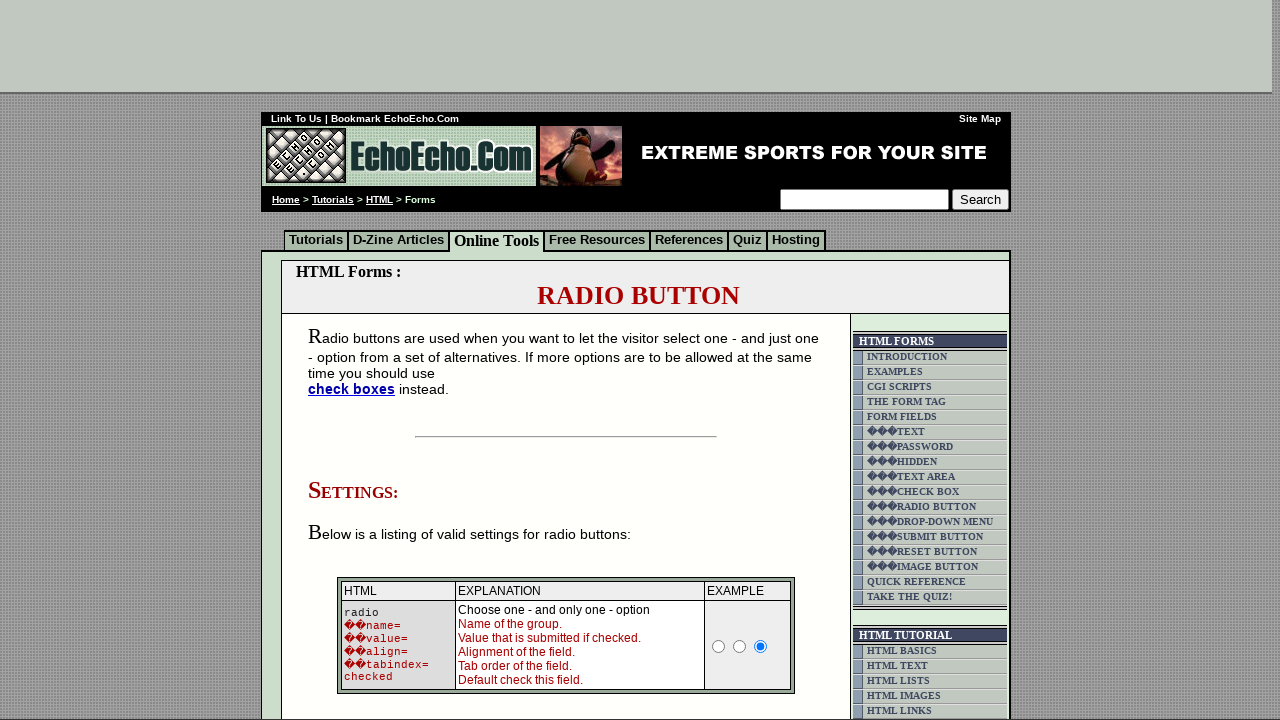

Found 3 radio buttons in the group
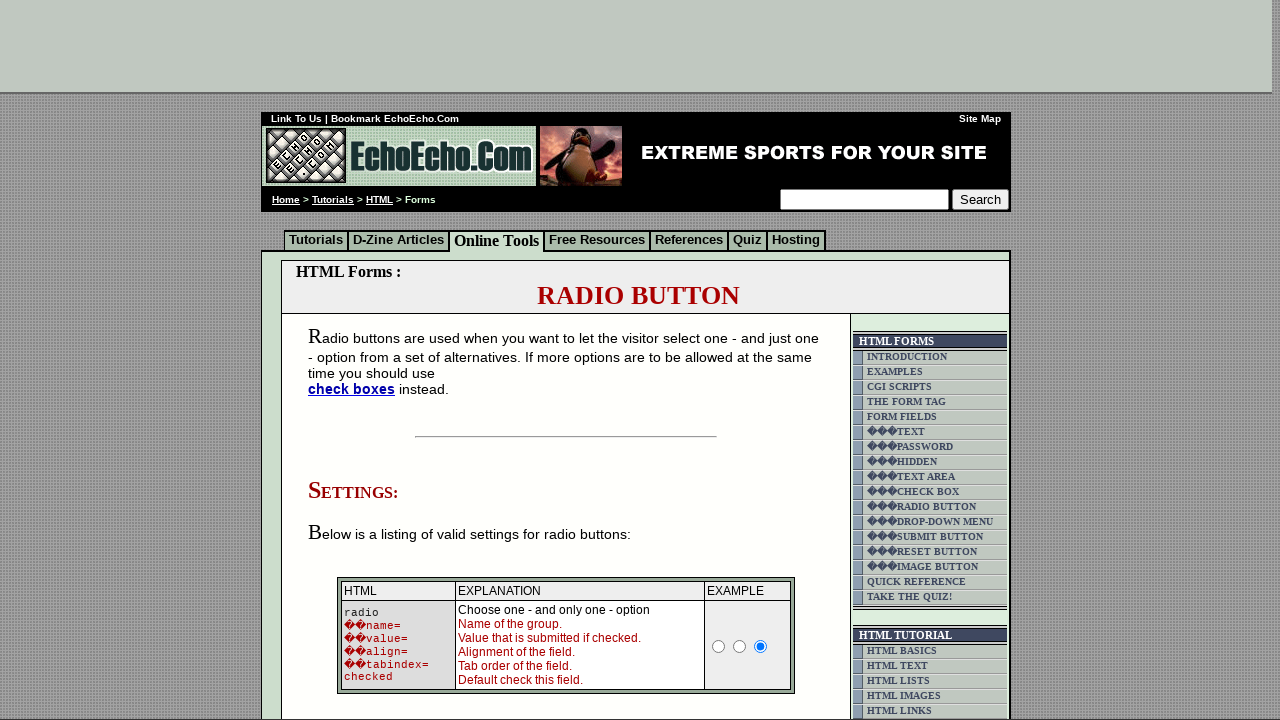

Selected radio button at index 0
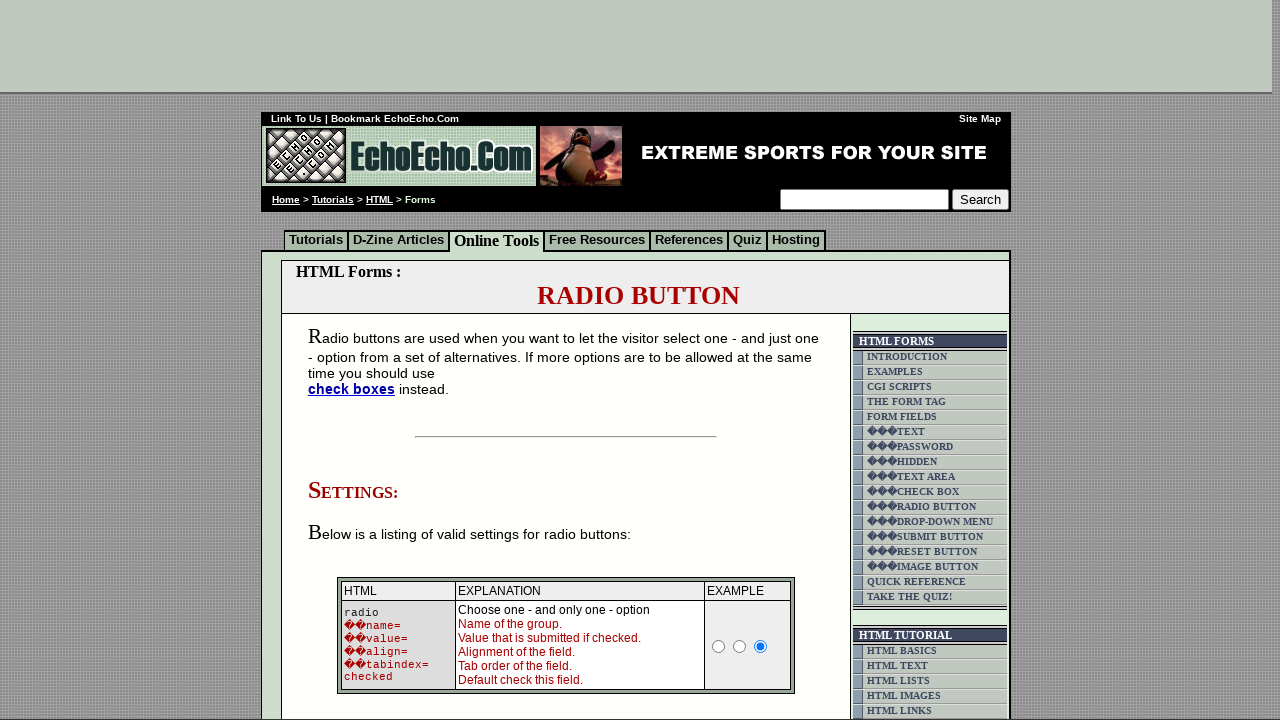

Retrieved radio button value: 'Milk'
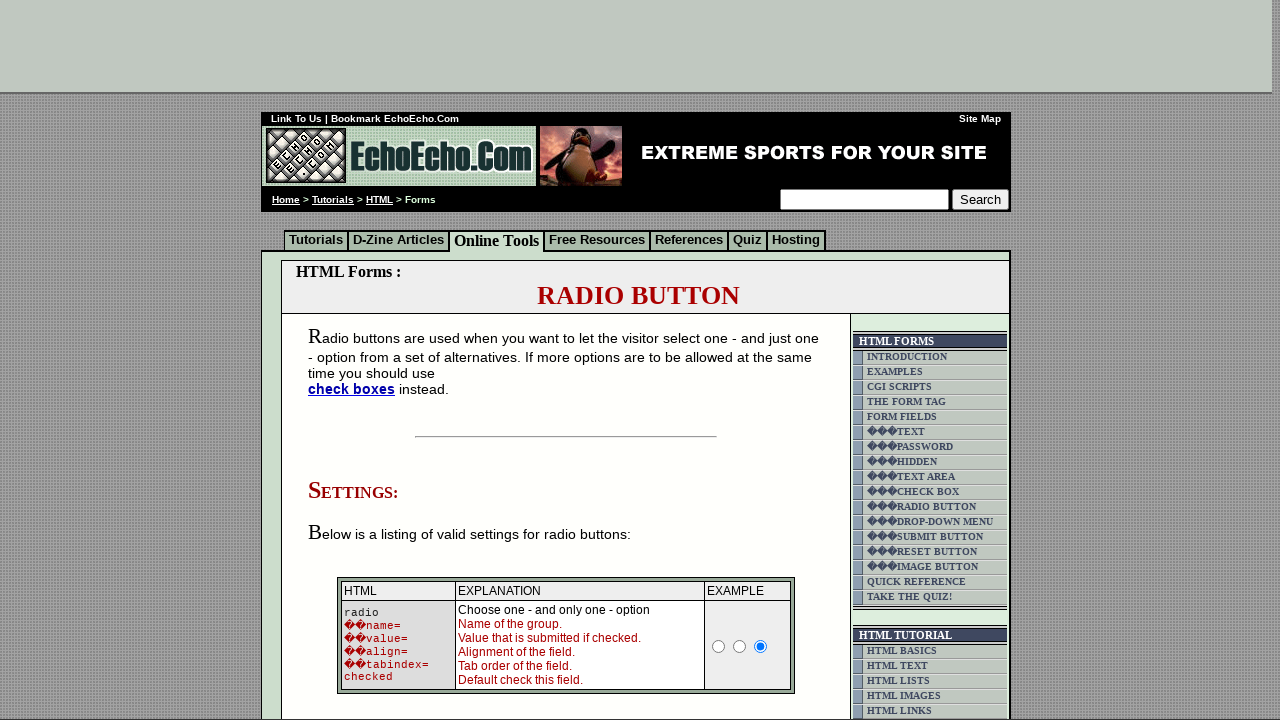

Selected radio button at index 1
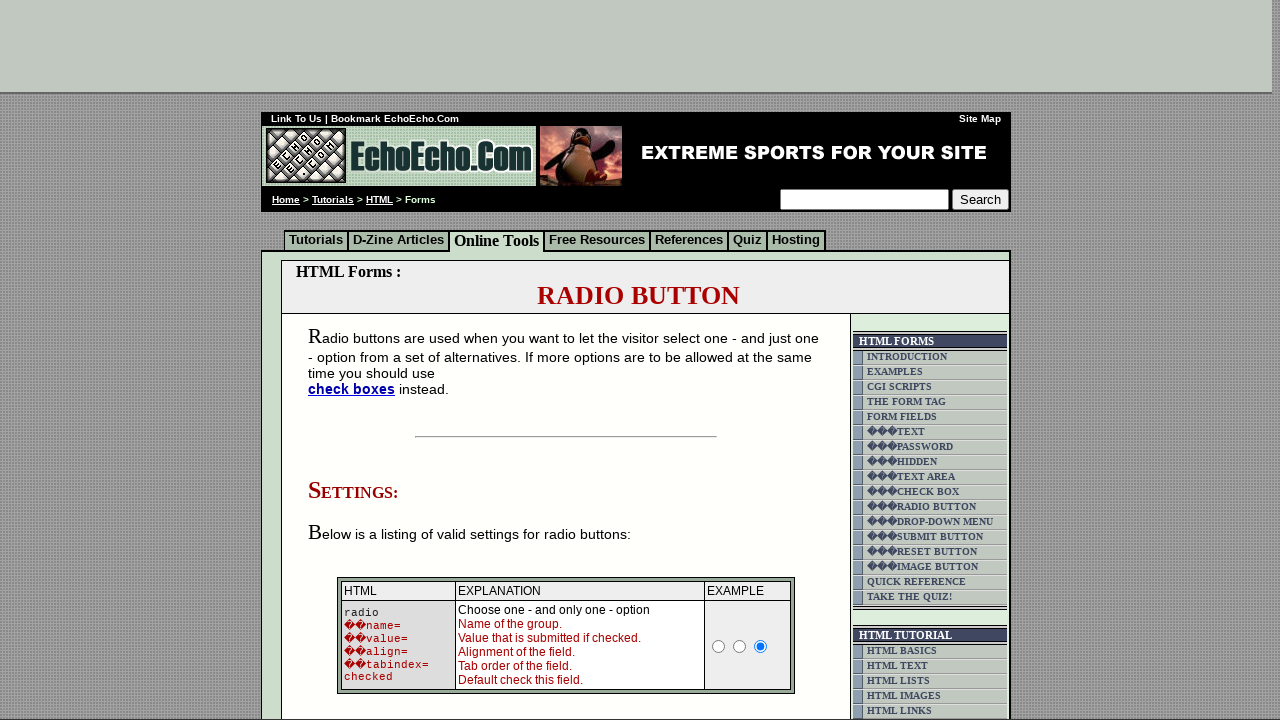

Retrieved radio button value: 'Butter'
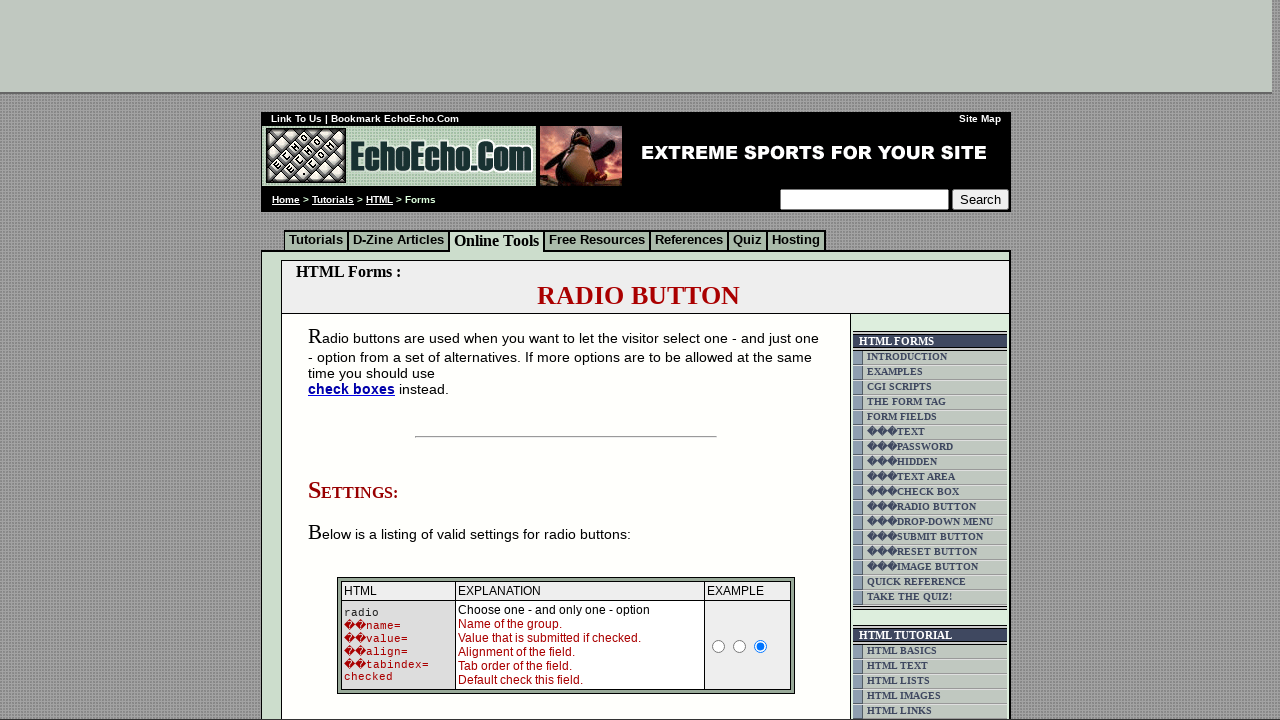

Selected radio button at index 2
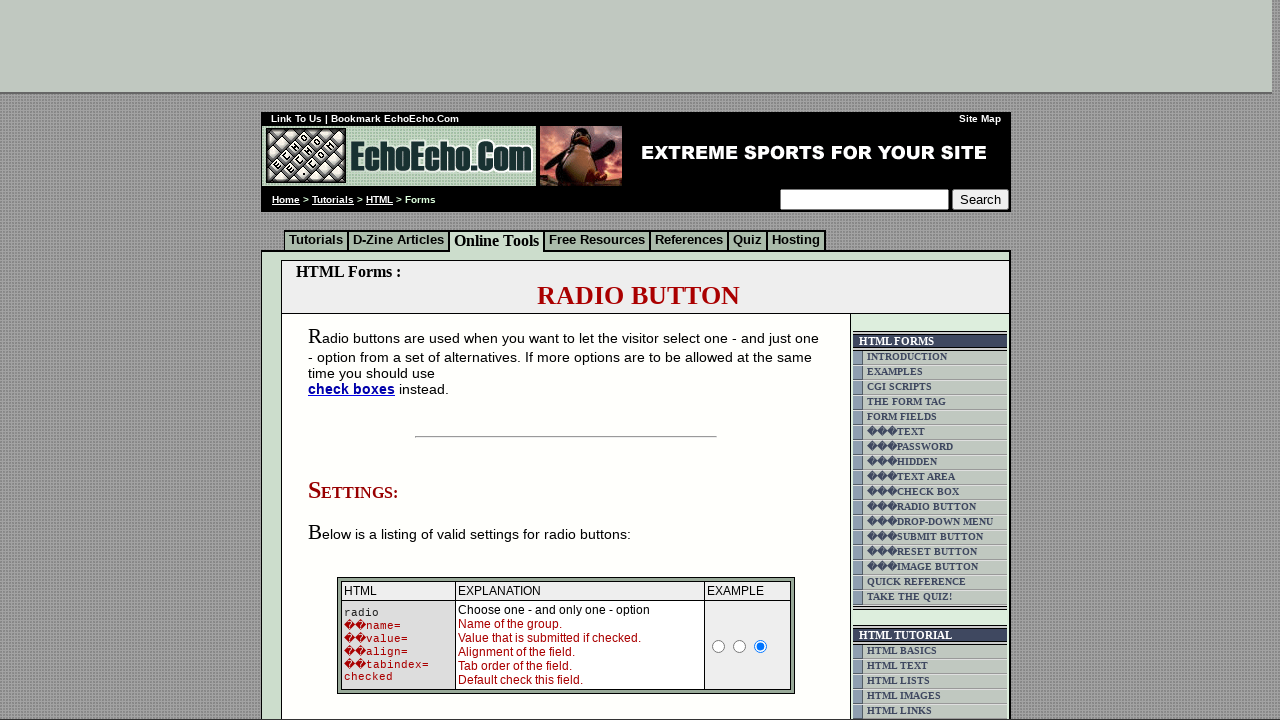

Retrieved radio button value: 'Cheese'
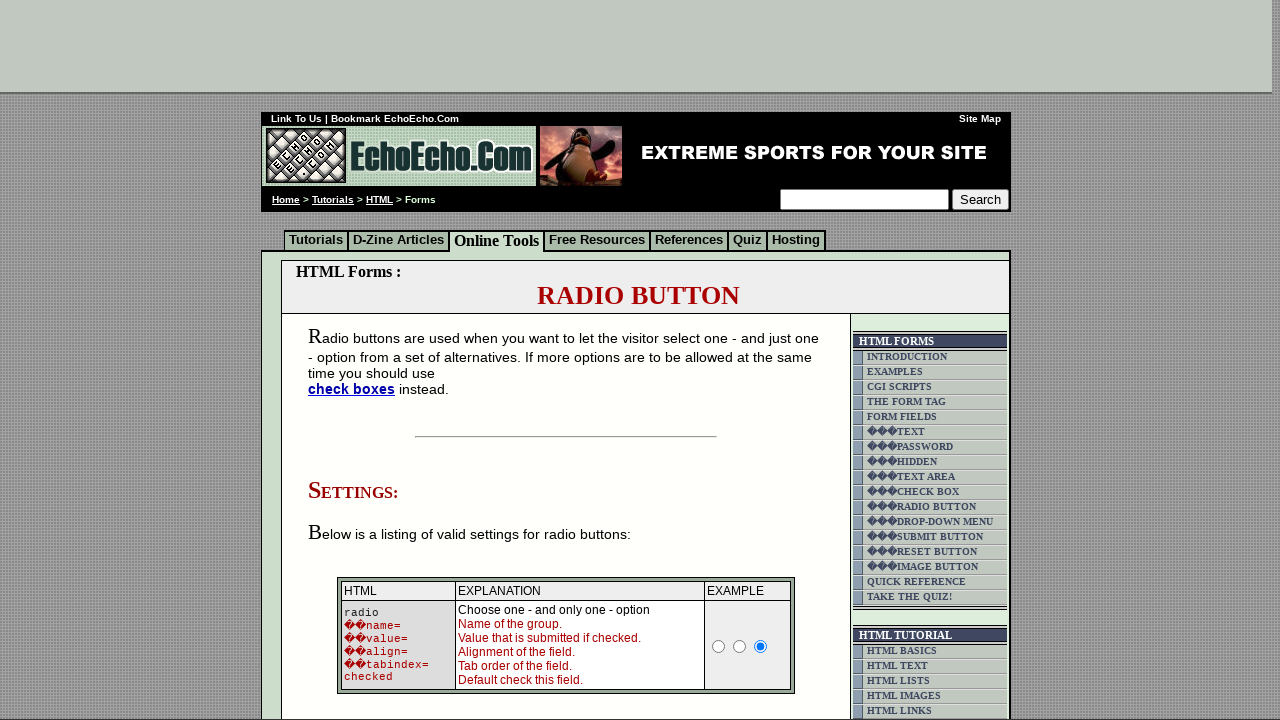

Clicked the radio button with value 'Cheese' at (356, 360) on xpath=//input[@name='group1'] >> nth=2
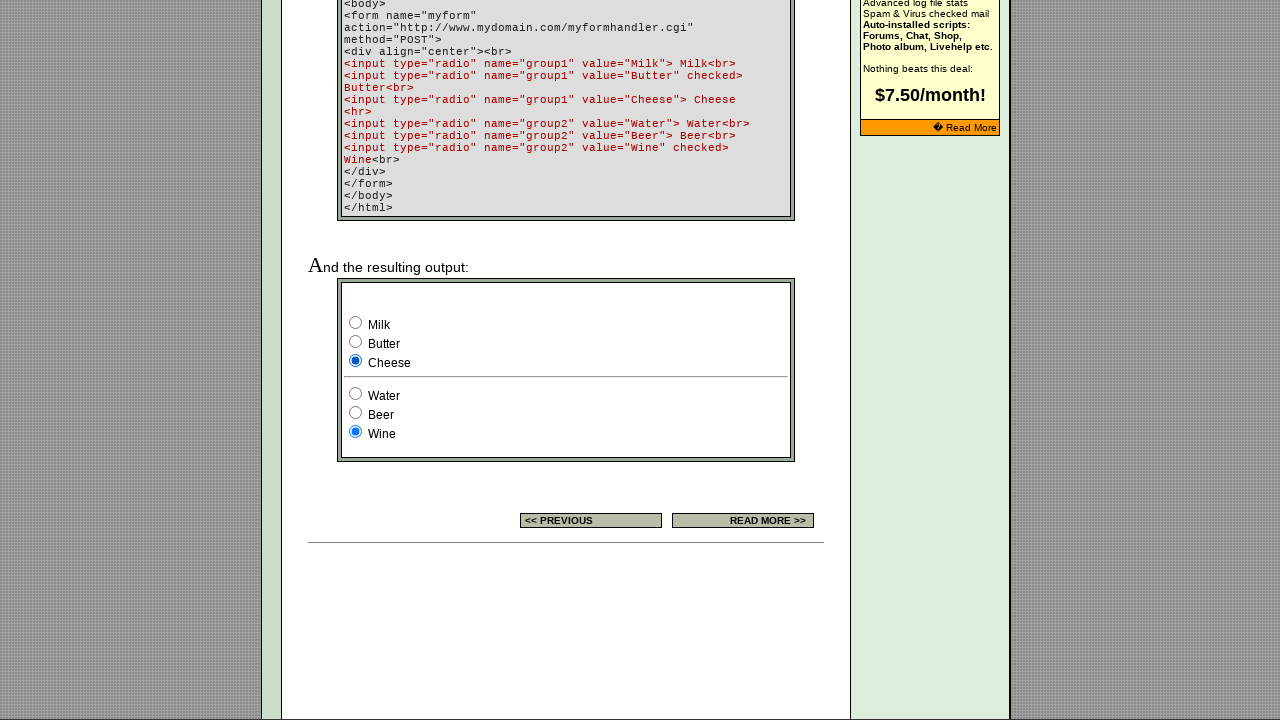

Verified radio button is checked: True
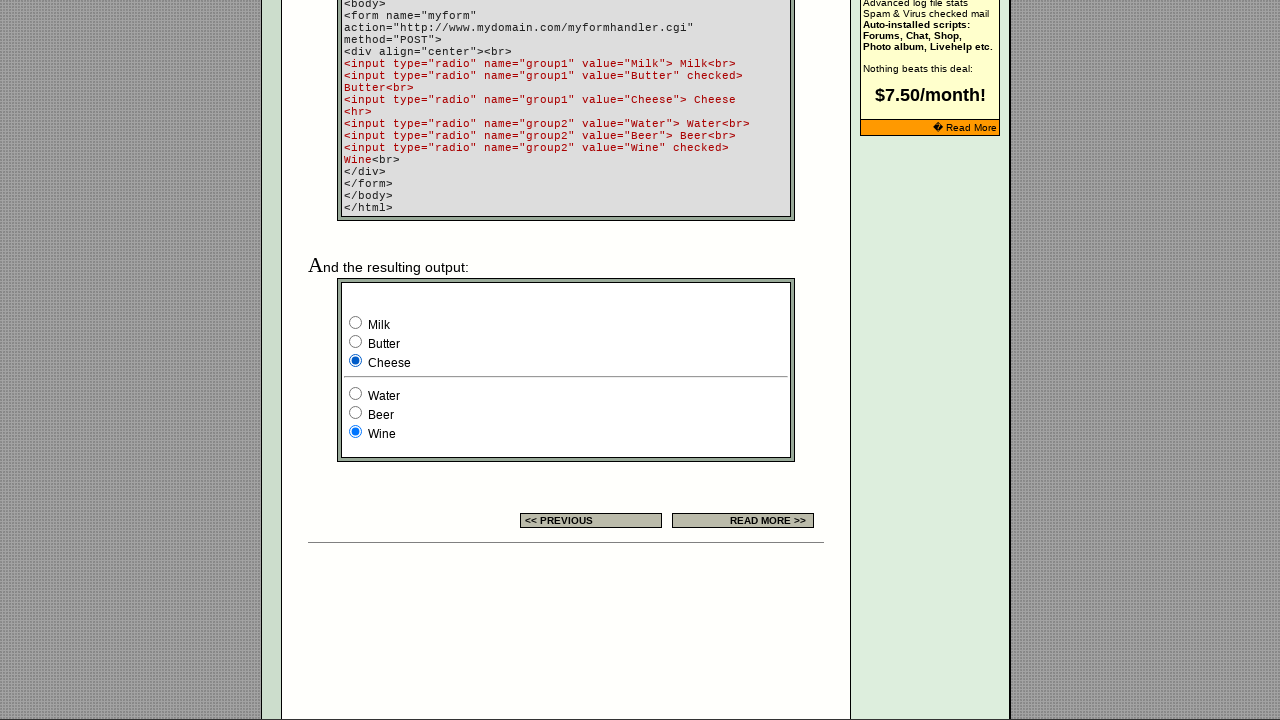

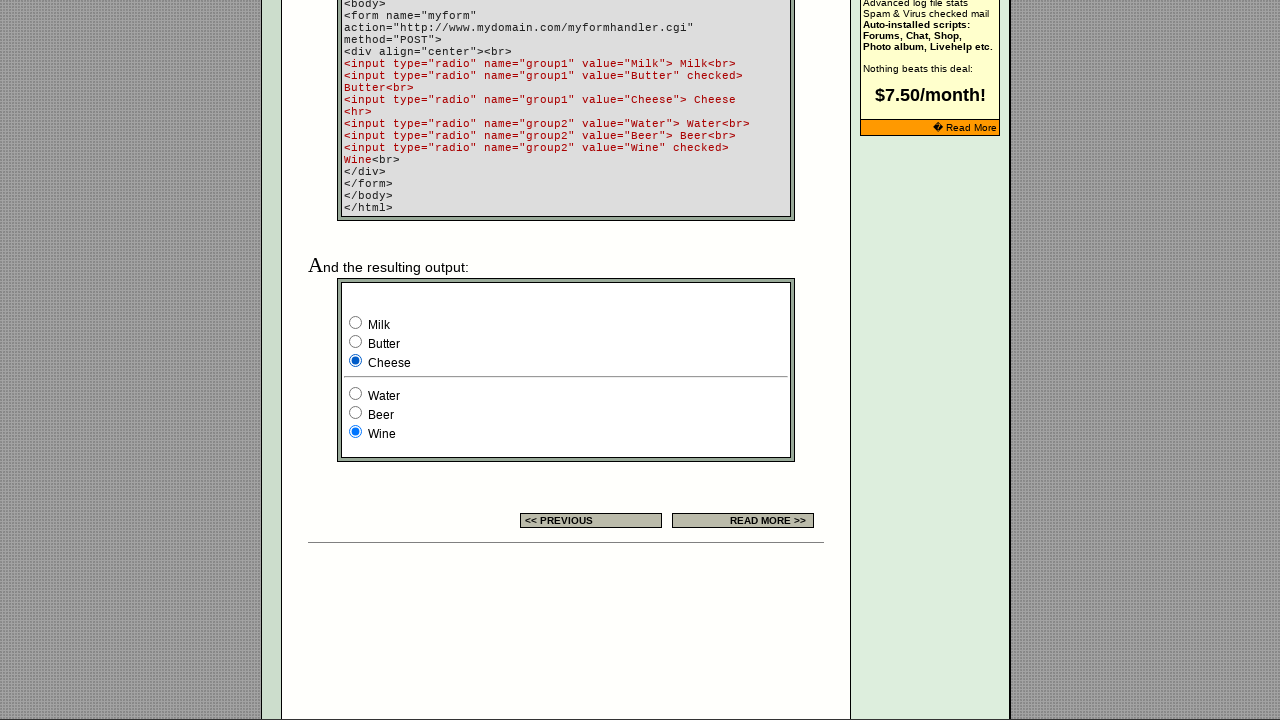